Opens GoDaddy homepage and validates the page title, URL, and verifies the title is present in the page source.

Starting URL: https://www.godaddy.com/

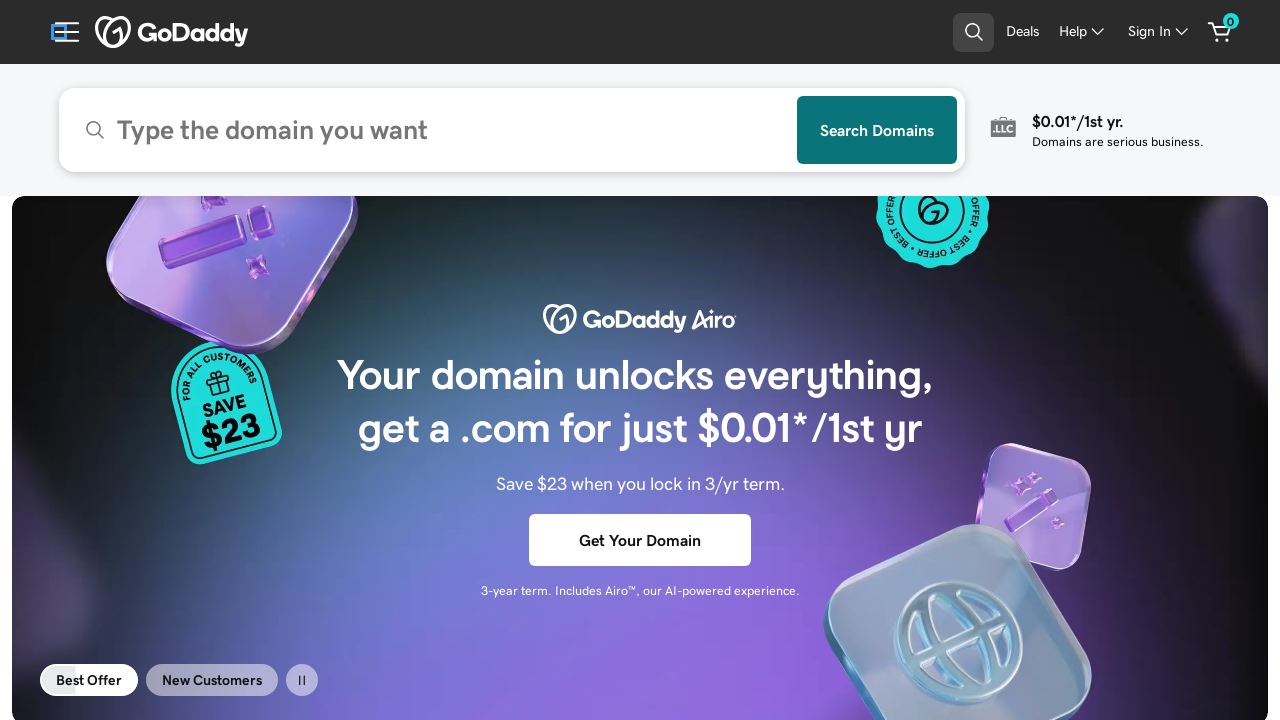

Waited for page to load (domcontentloaded state)
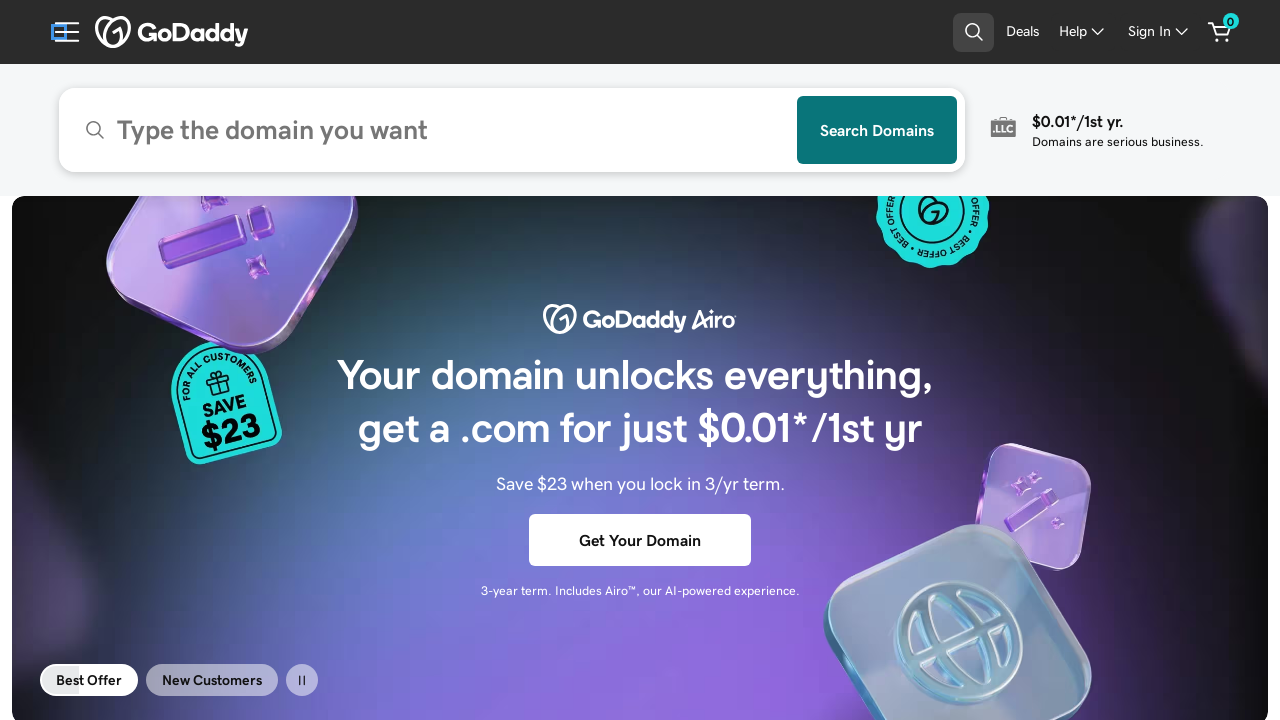

Retrieved page title
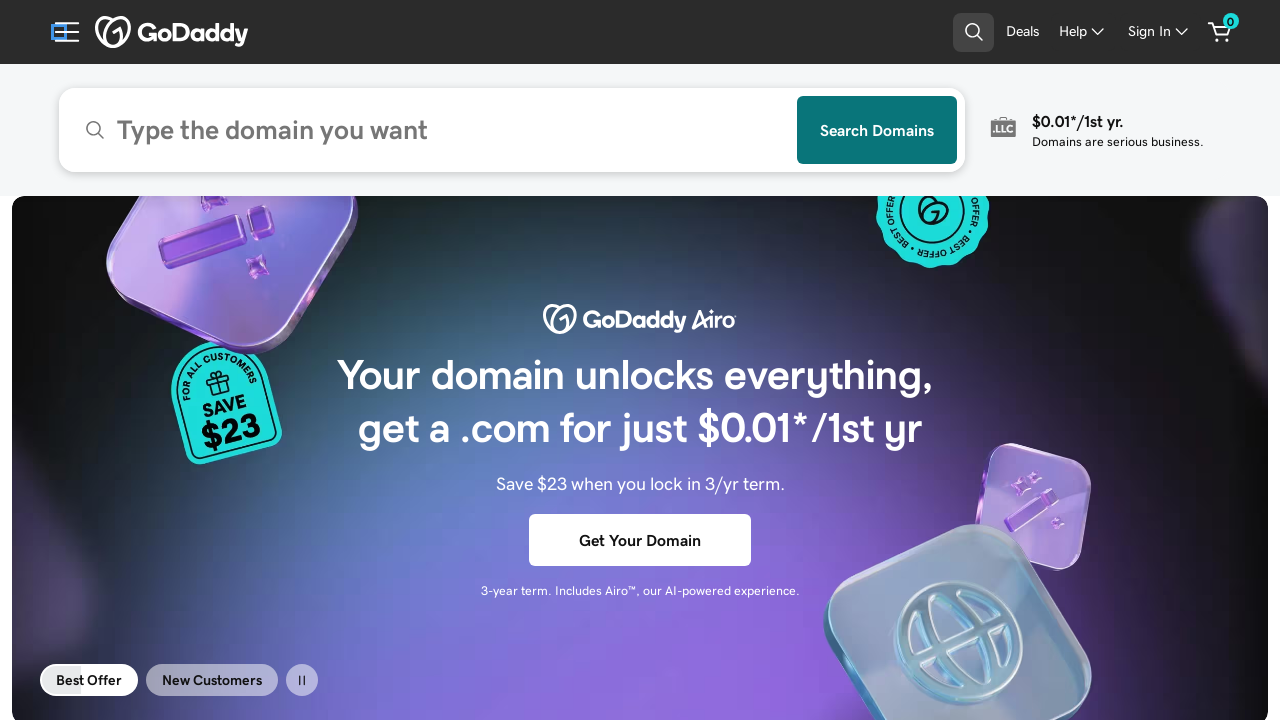

Validated page title contains 'GoDaddy': GoDaddy Official Site: Get a Domain & Launch Your Website.
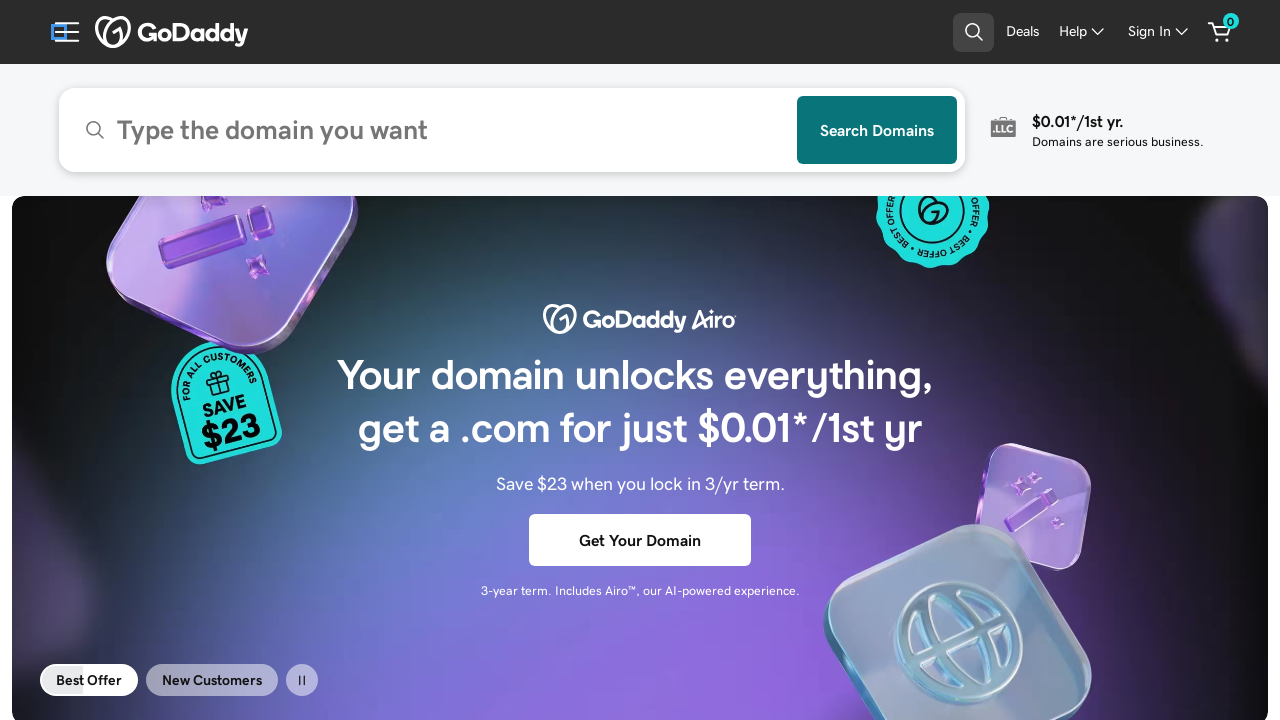

Retrieved current page URL
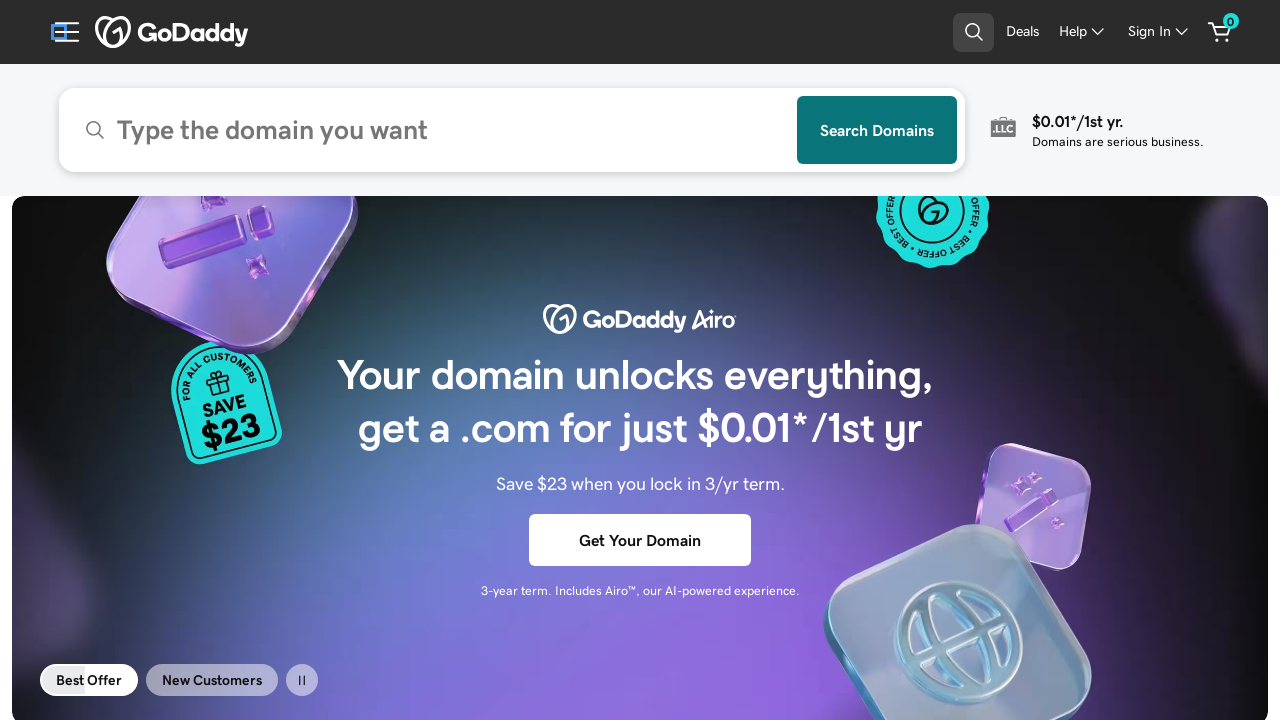

Validated URL contains 'godaddy.com': https://www.godaddy.com/
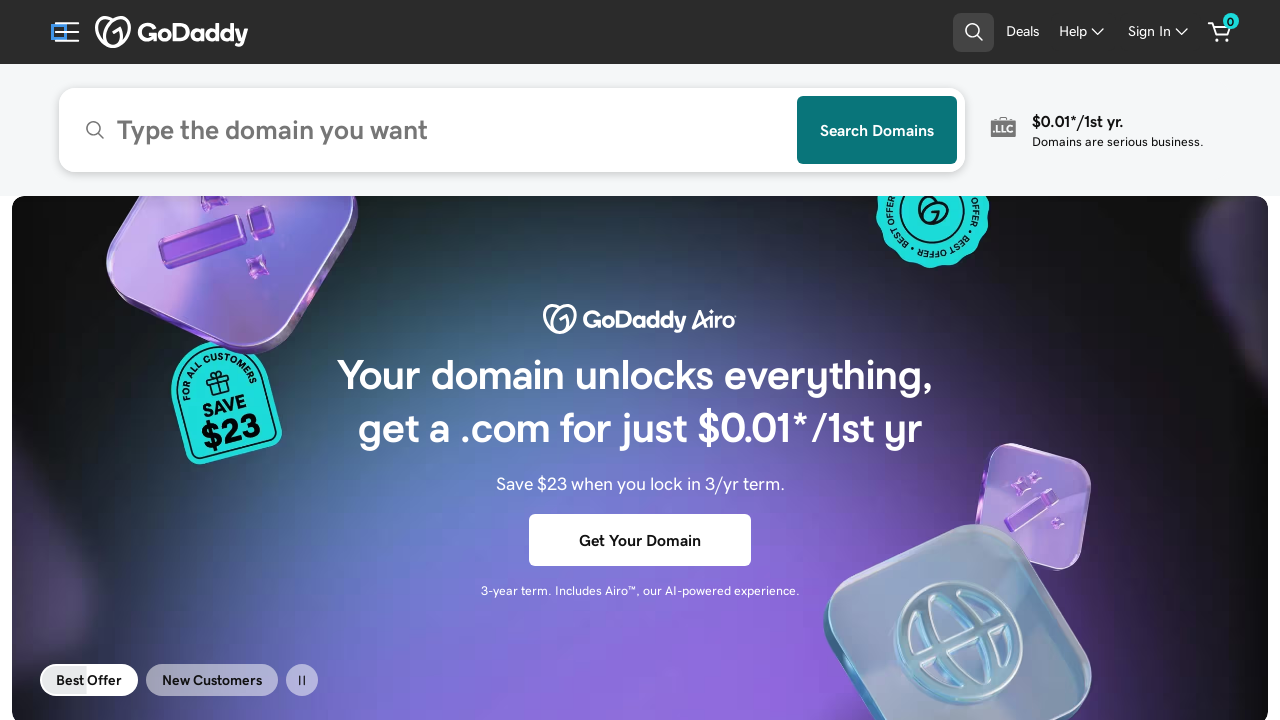

Retrieved page source content
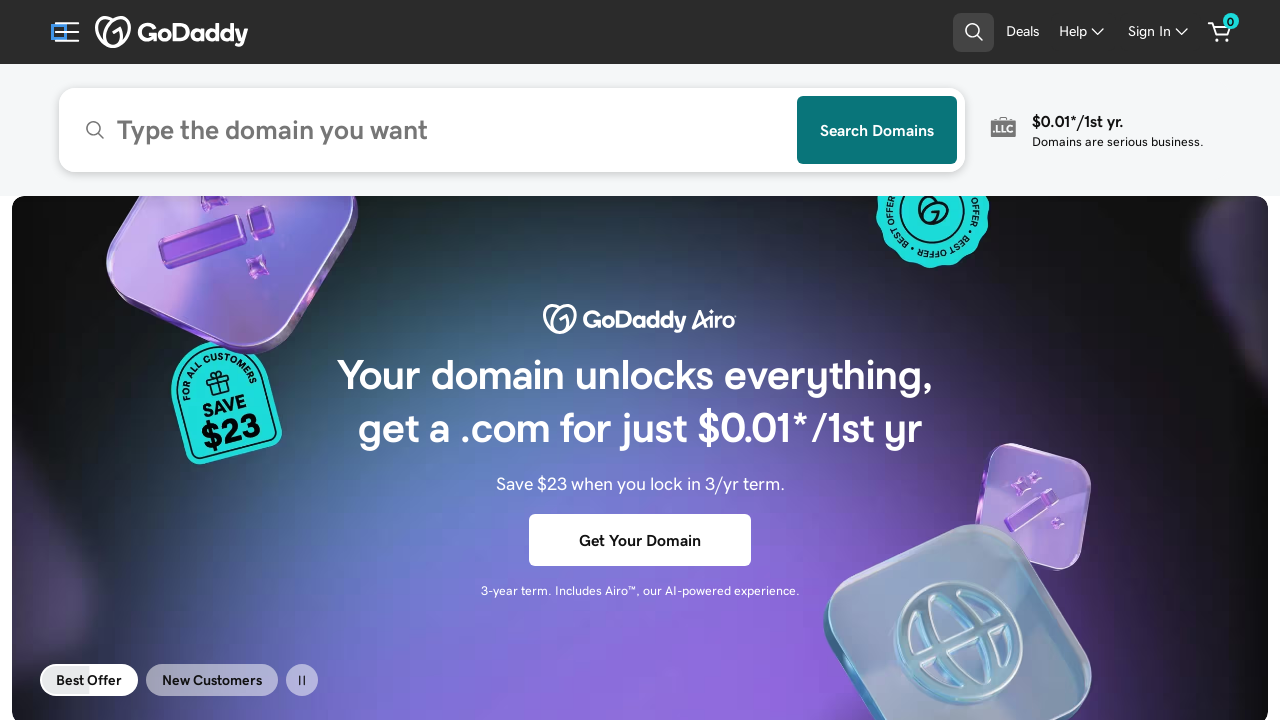

Validated 'GoDaddy' text is present in page source
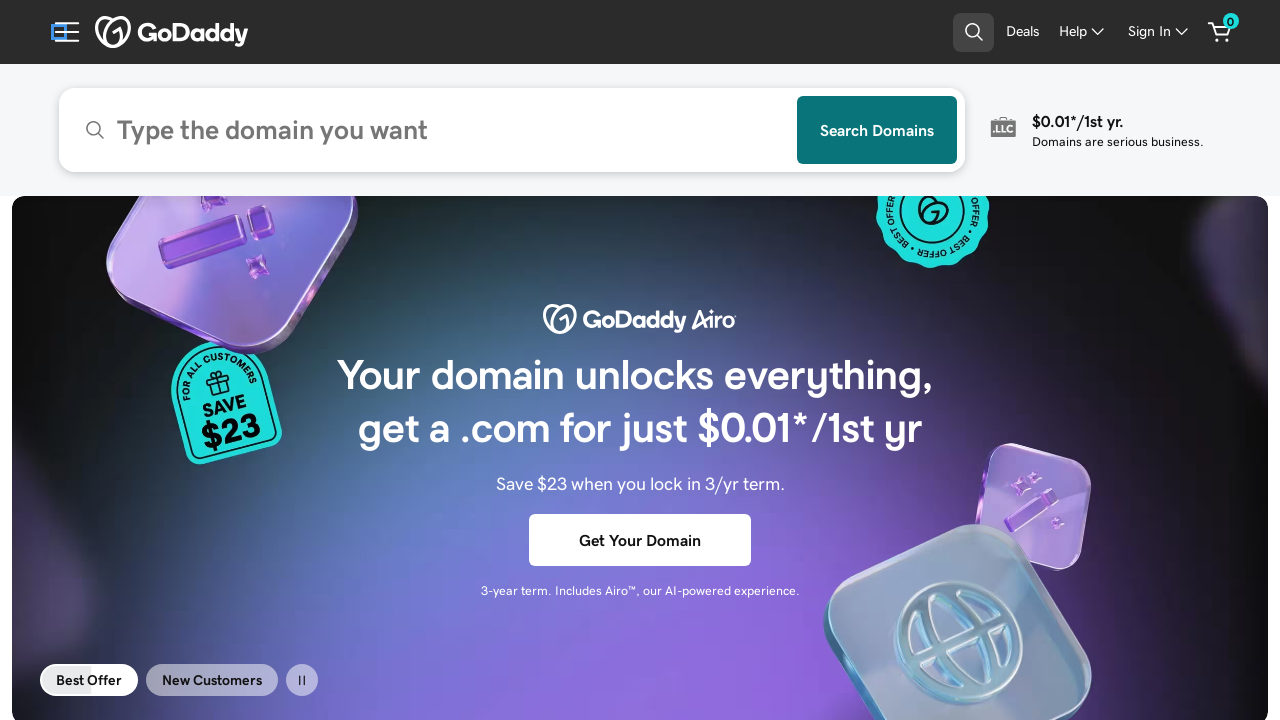

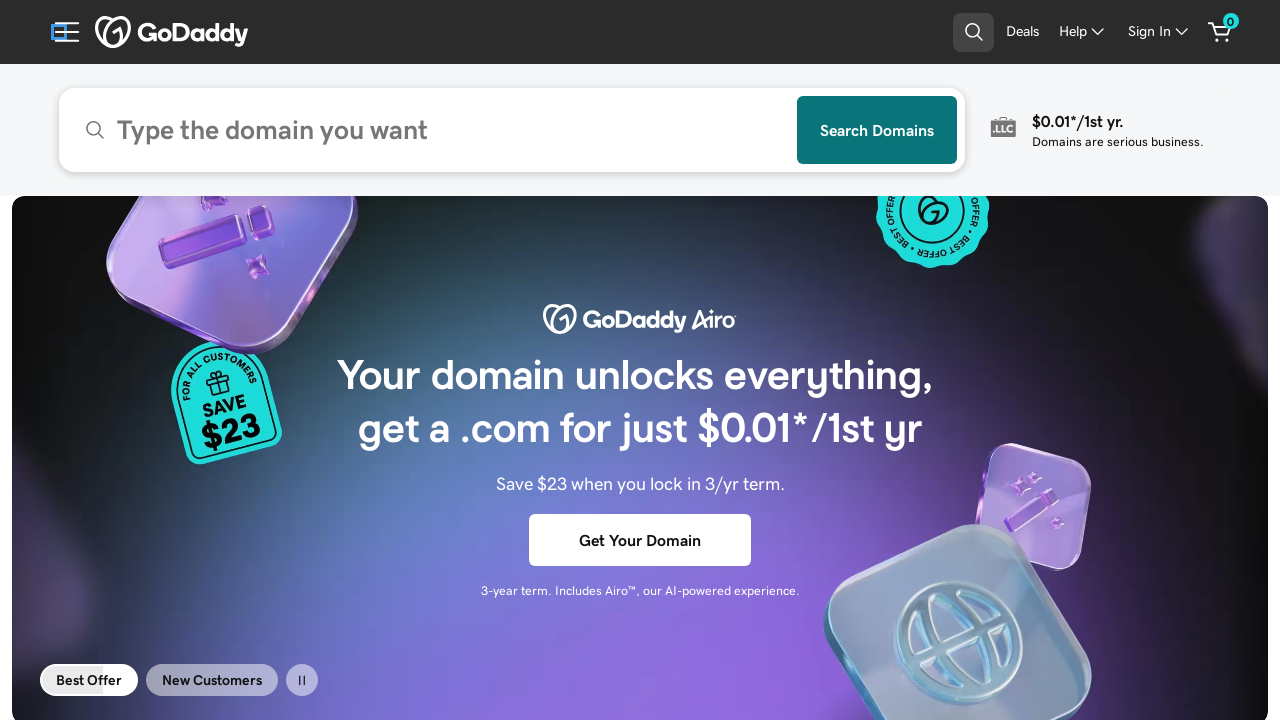